Tests interacting with custom radio button and checkbox elements on a Google Form, clicking them via JavaScript and verifying their selected state

Starting URL: https://docs.google.com/forms/d/e/1FAIpQLSfiypnd69zhuDkjKgqvpID9kwO29UCzeCVrGGtbNPZXQok0jA/viewform

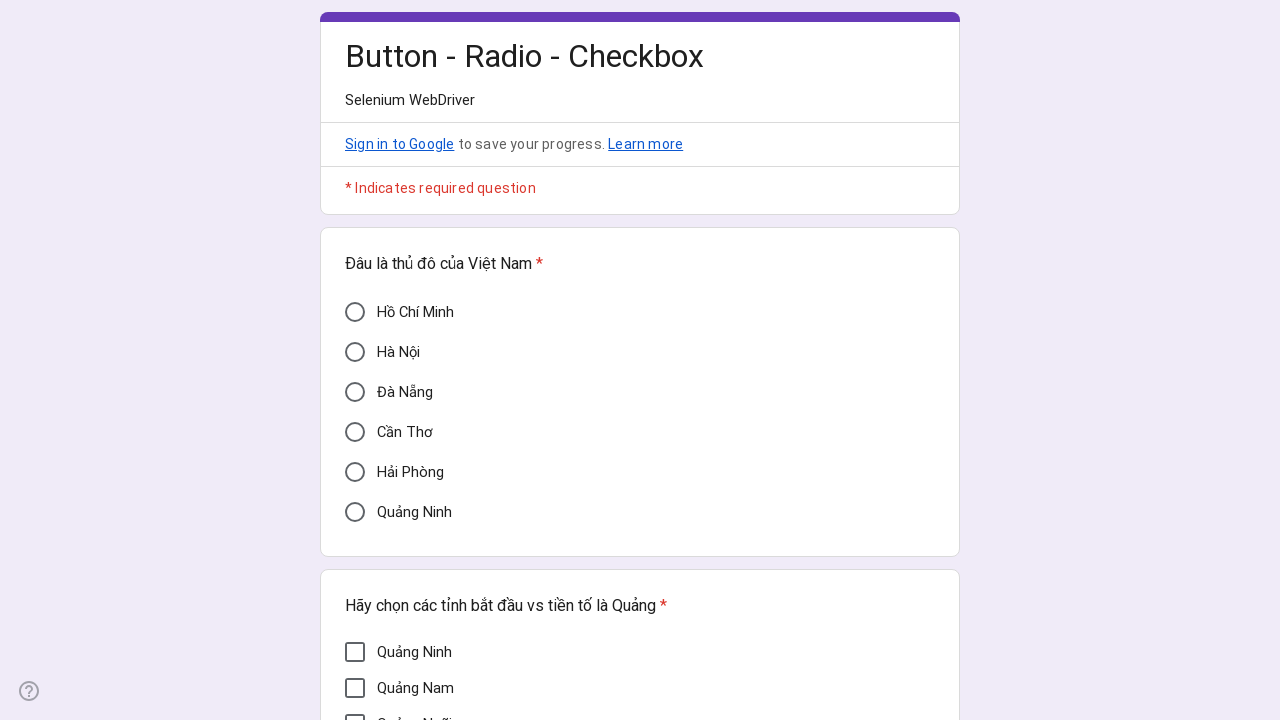

Waited 2 seconds for form to load
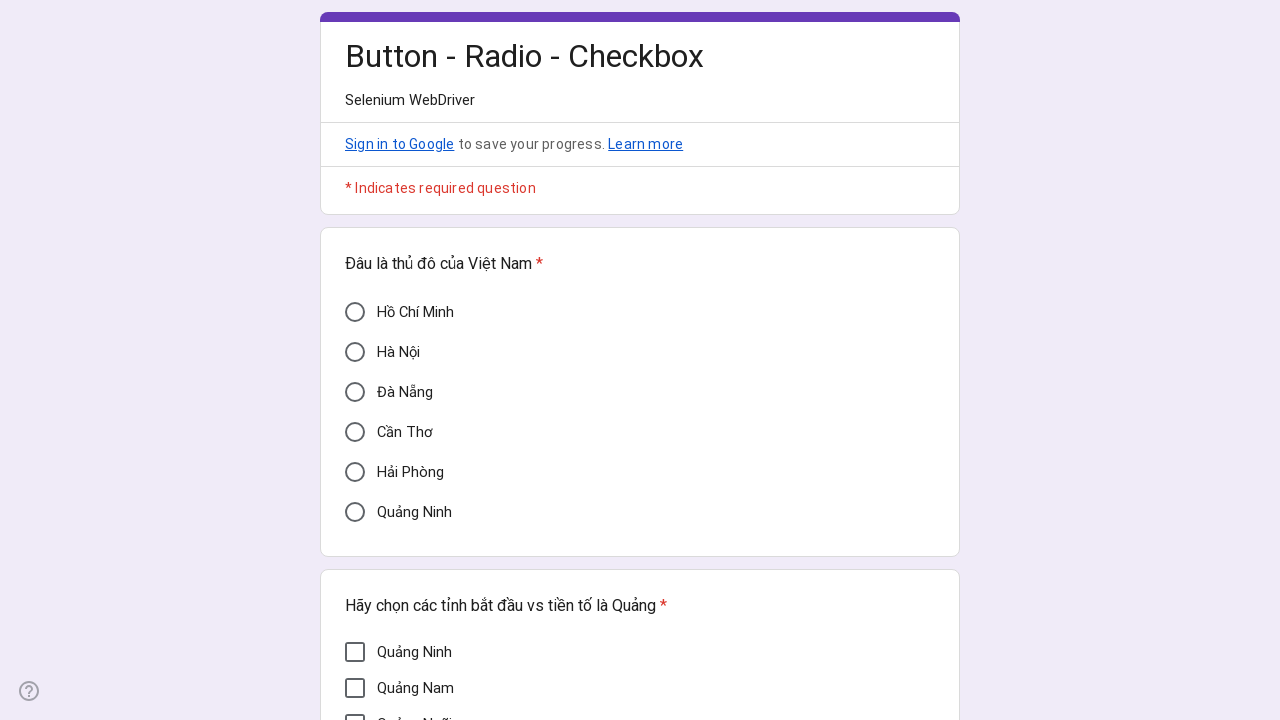

Located 'Cần Thơ' radio button element
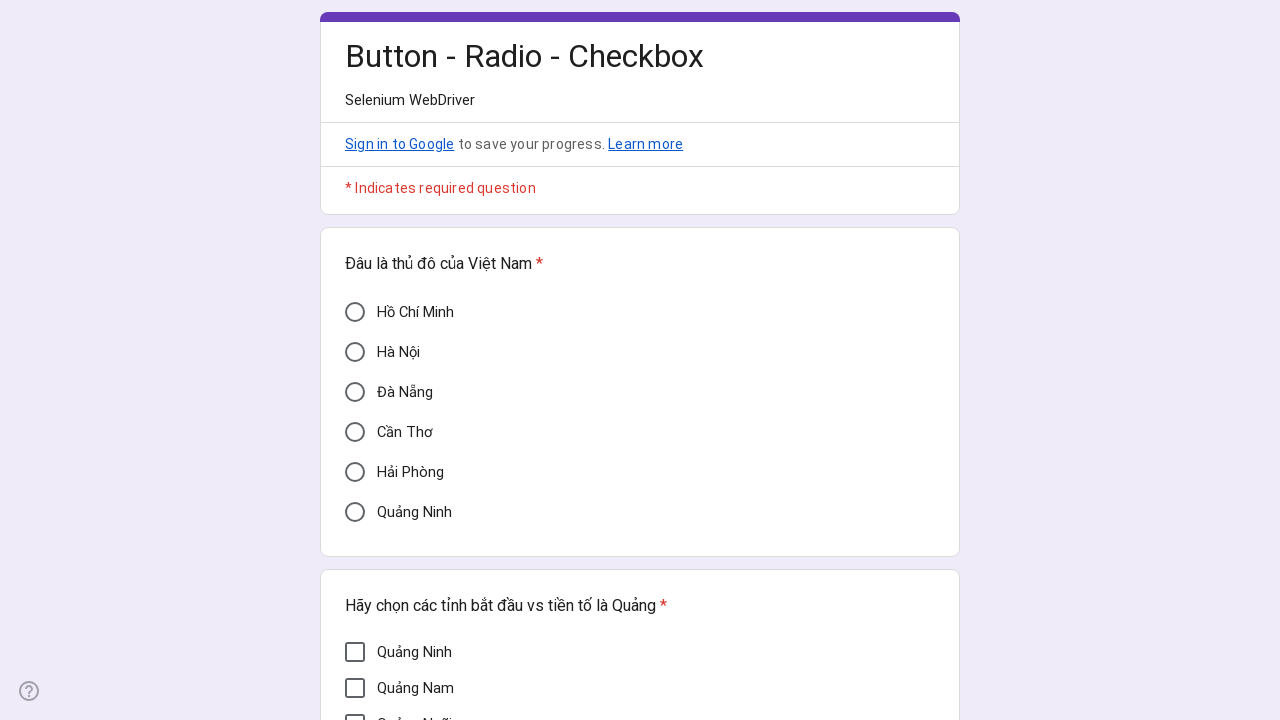

Verified 'Cần Thơ' radio button is not initially selected
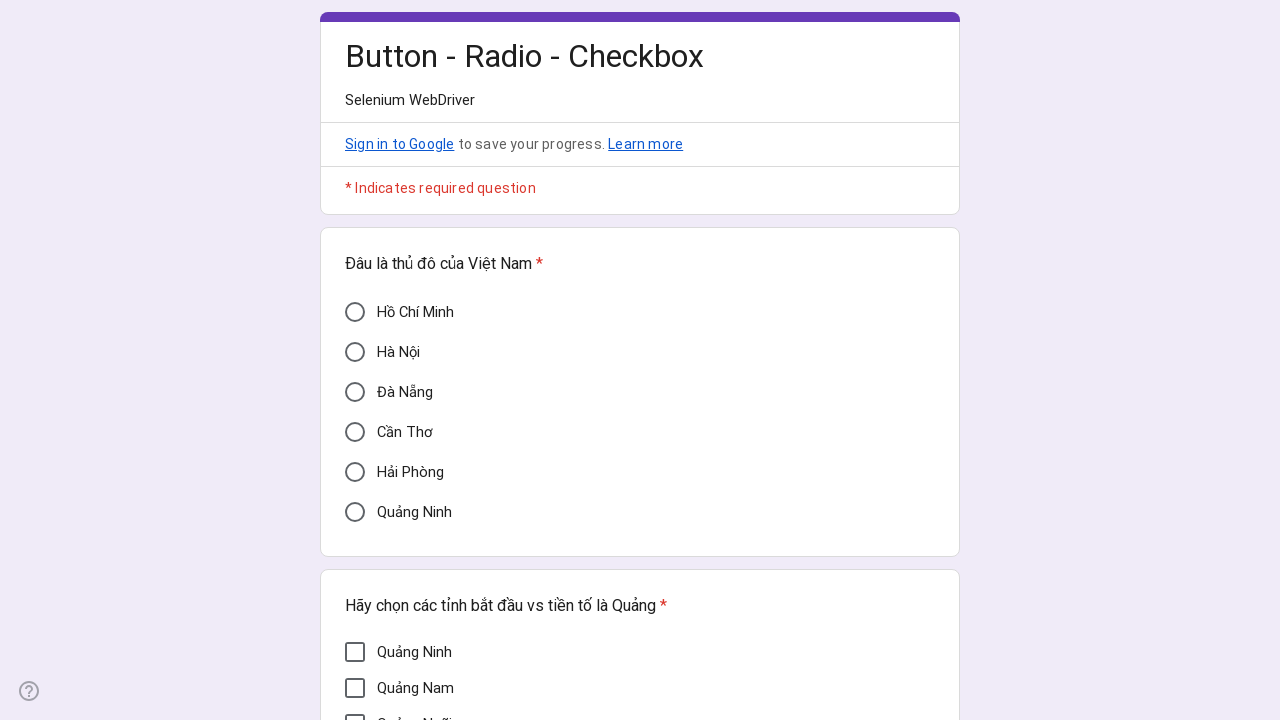

Clicked 'Cần Thơ' radio button using JavaScript
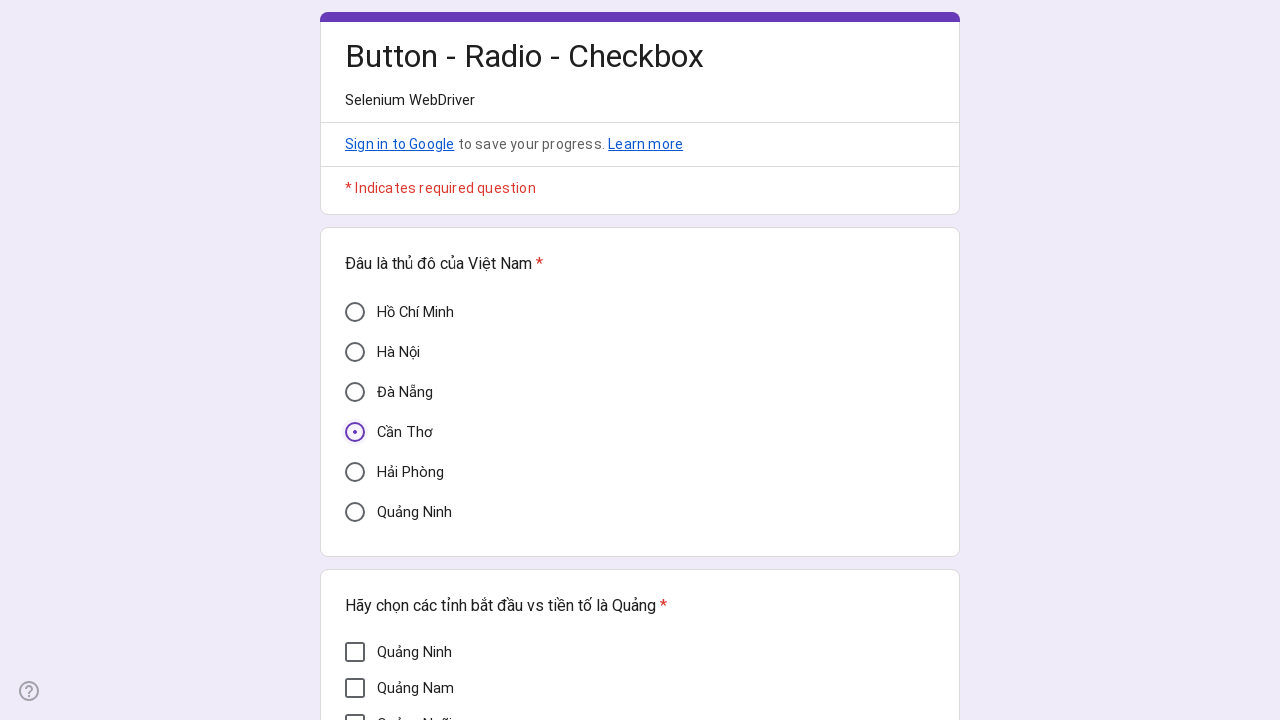

Clicked 'Quảng Ngãi' checkbox using JavaScript
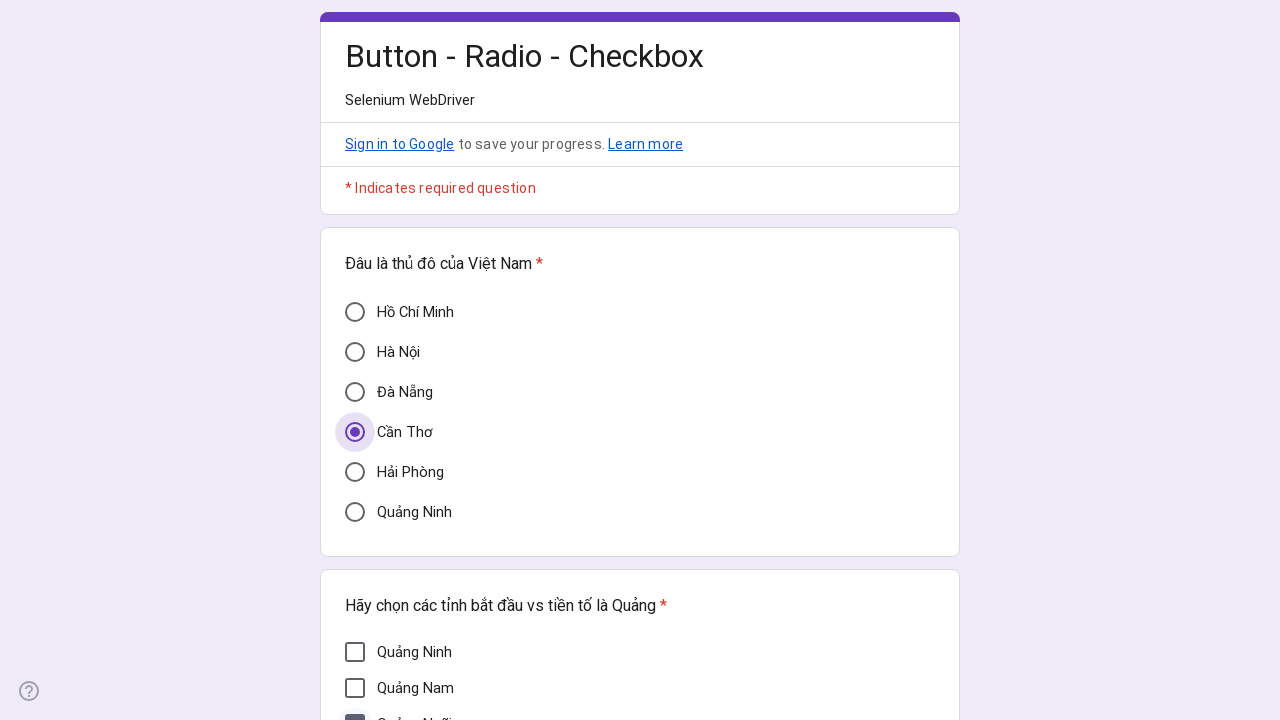

Verified 'Cần Thơ' radio button is now selected
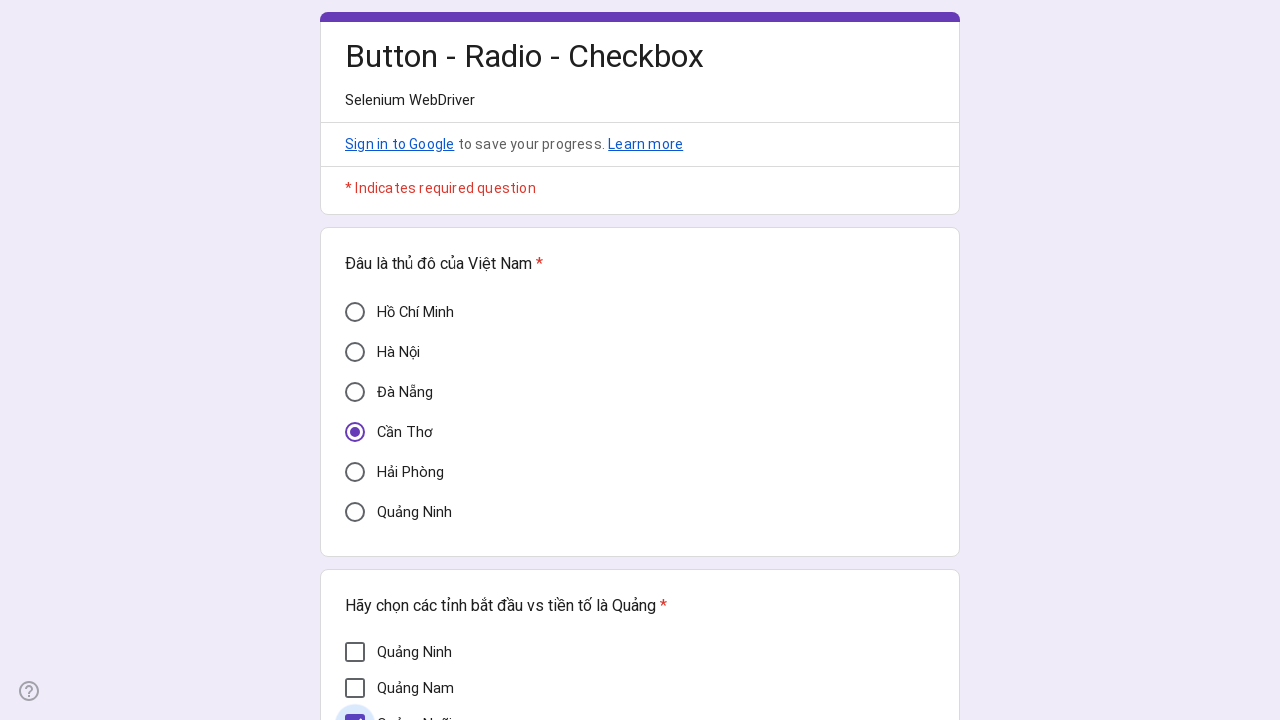

Located 'Quảng Ngãi' checkbox element
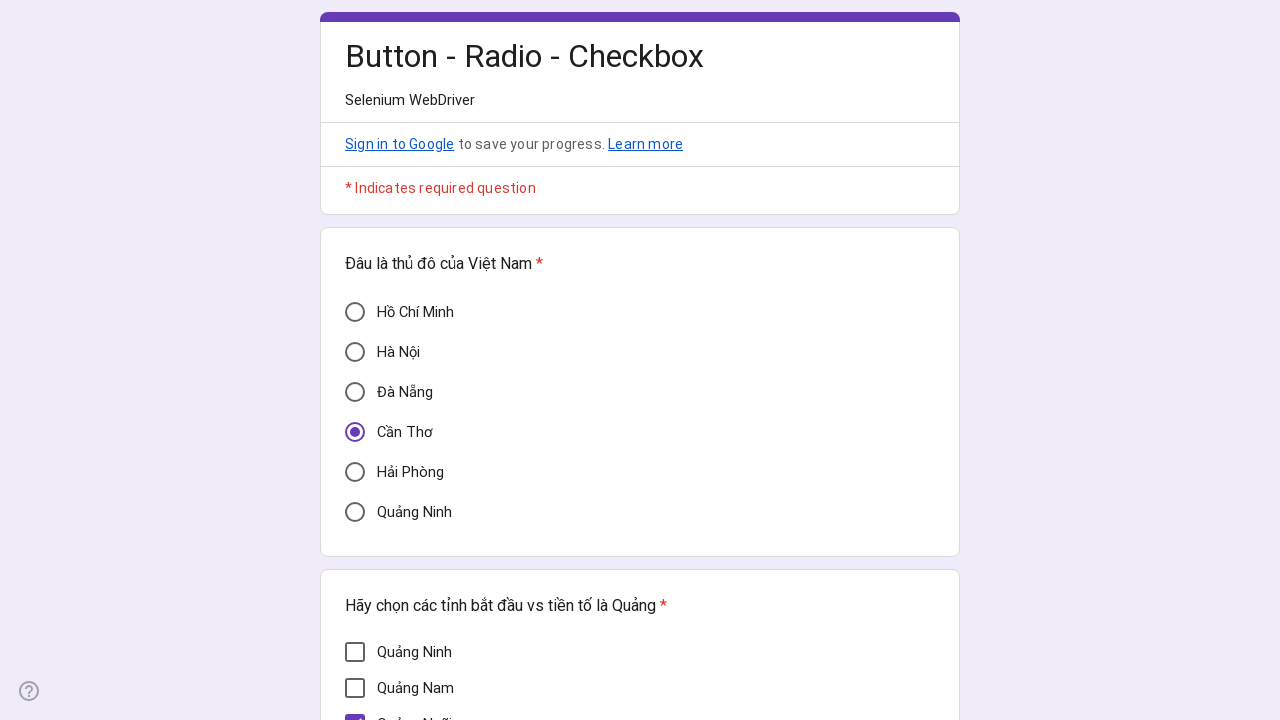

Verified 'Quảng Ngãi' checkbox is now selected
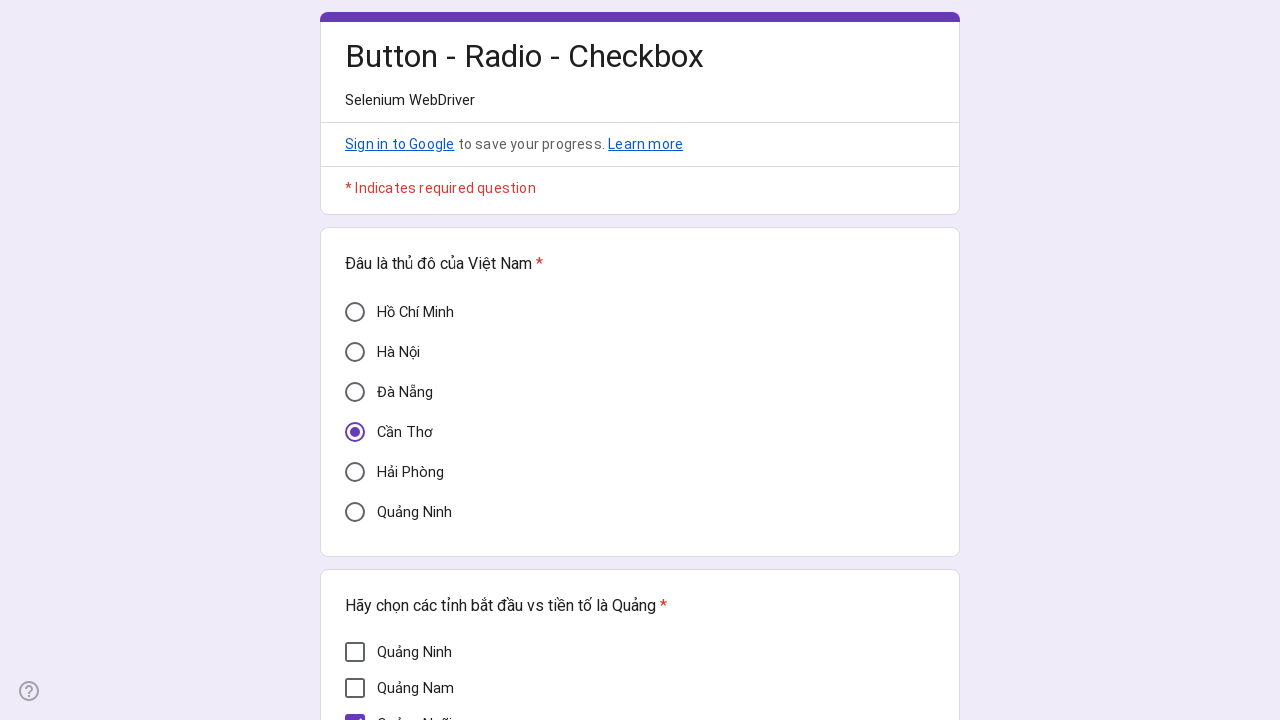

Waited for 'Cần Thơ' radio button with aria-checked='true' to be visible
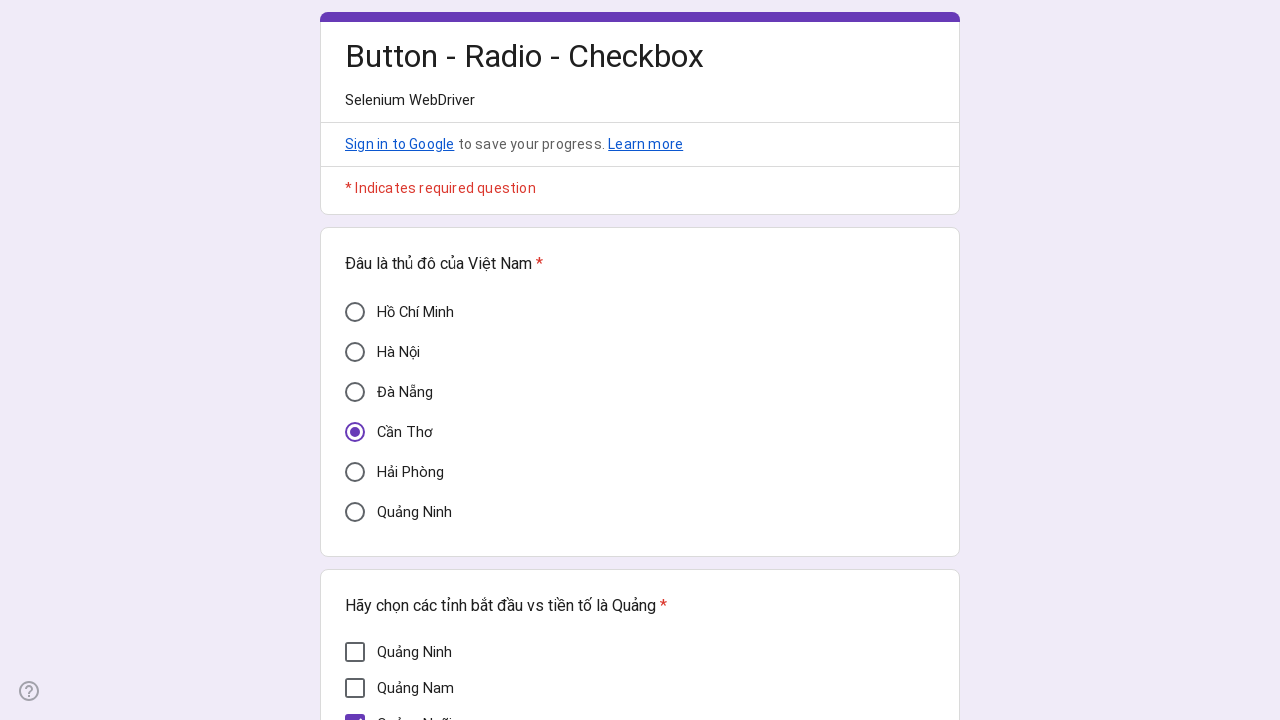

Waited for 'Quảng Ngãi' checkbox with aria-checked='true' to be visible
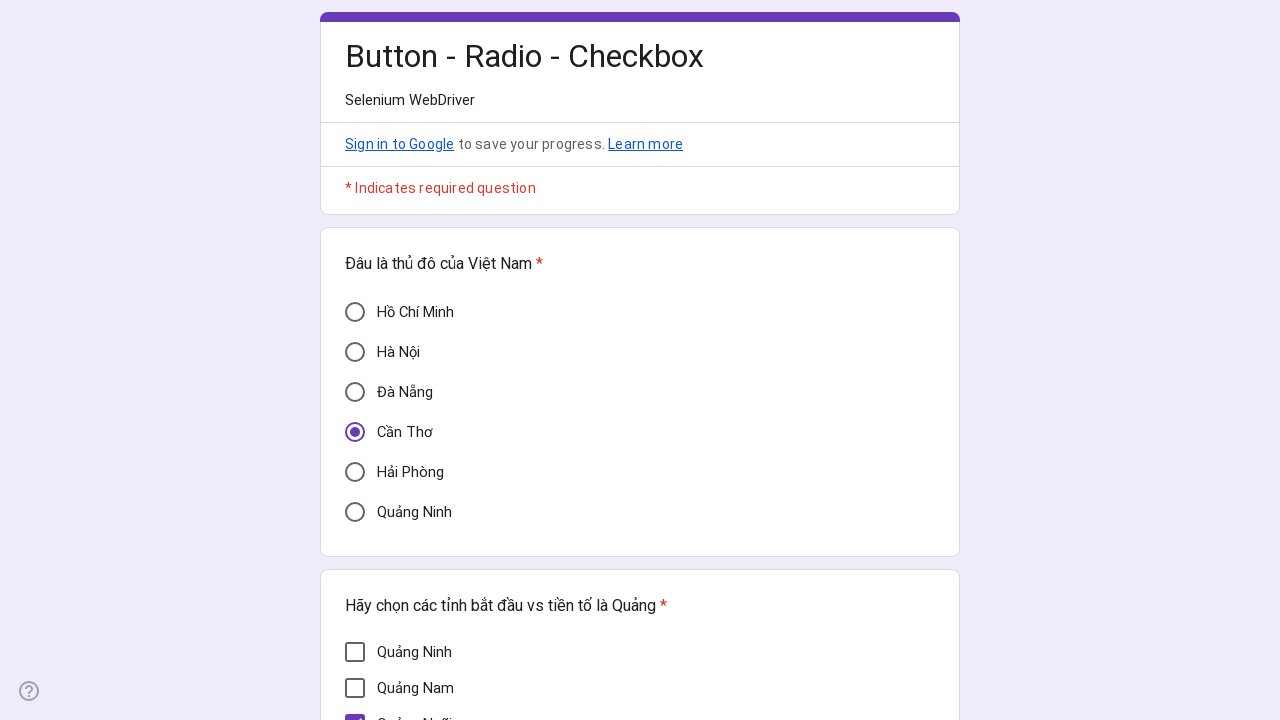

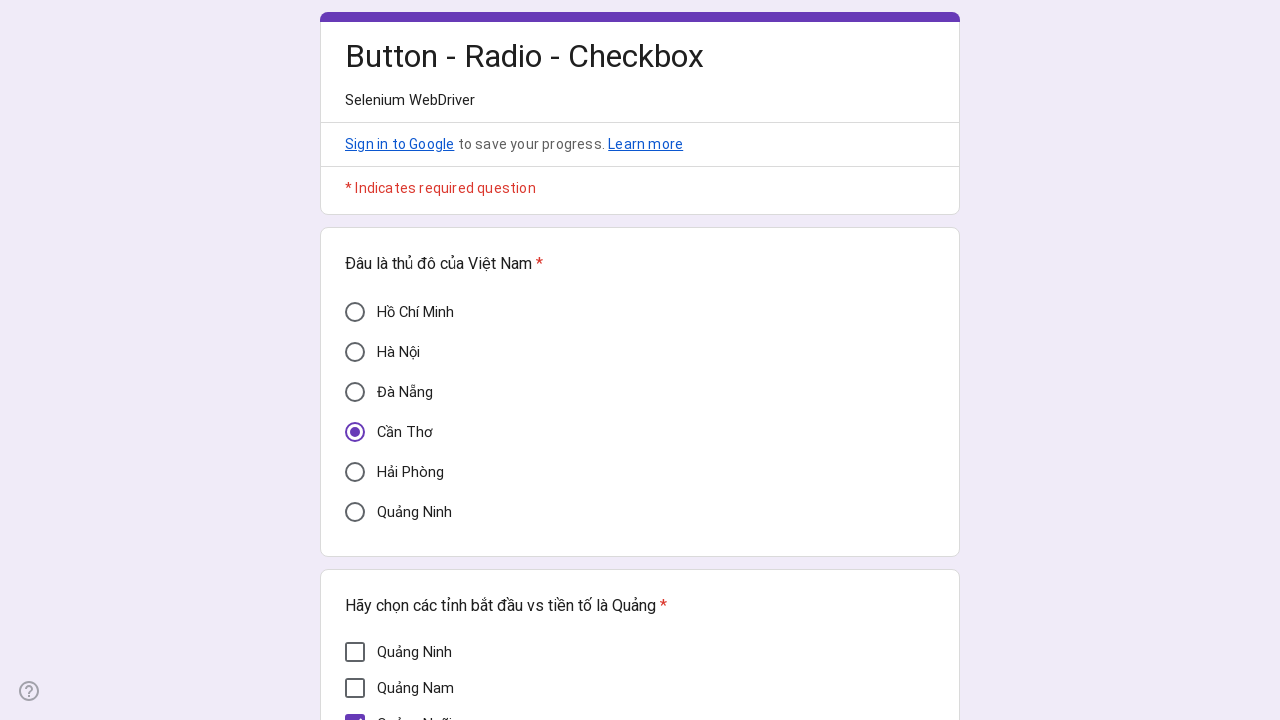